Tests a flight booking form by selecting round trip, choosing departure and arrival cities (Bengaluru to Jaipur), selecting dates, configuring passengers (3 adults, 2 children), selecting currency (USD), and searching for flights.

Starting URL: https://rahulshettyacademy.com/dropdownsPractise/

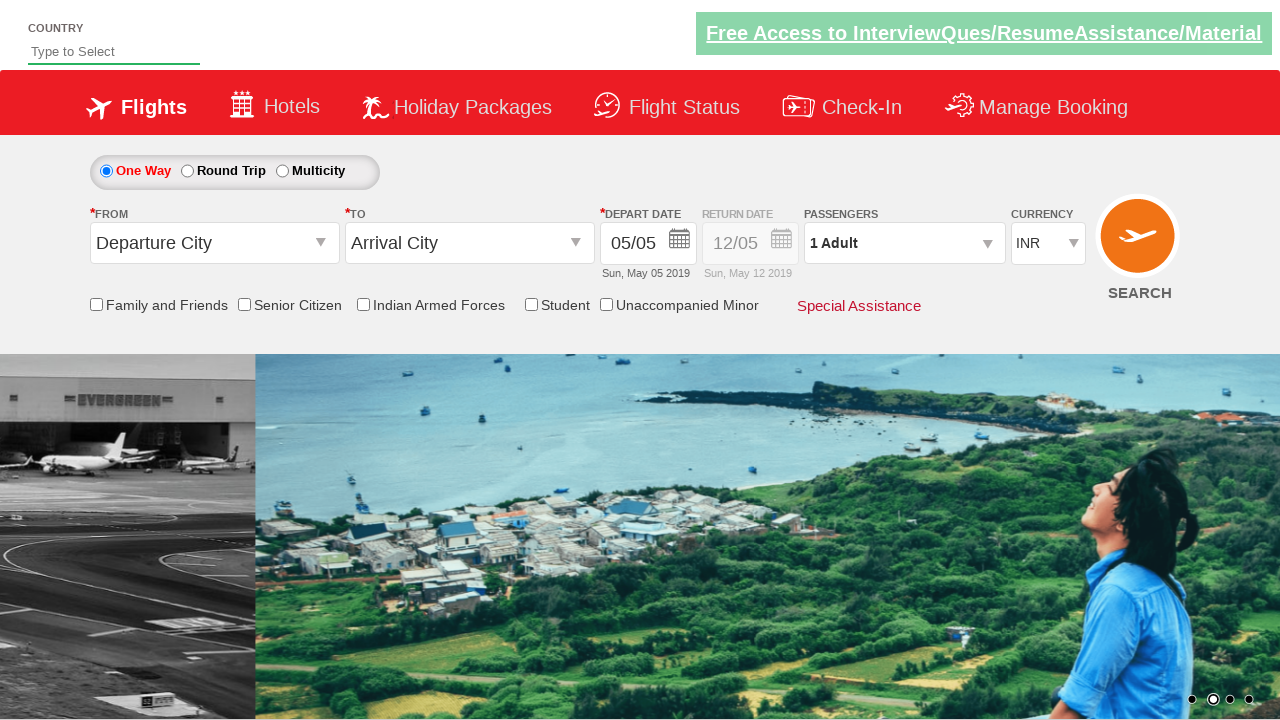

Selected round trip radio button at (187, 171) on #ctl00_mainContent_rbtnl_Trip_1
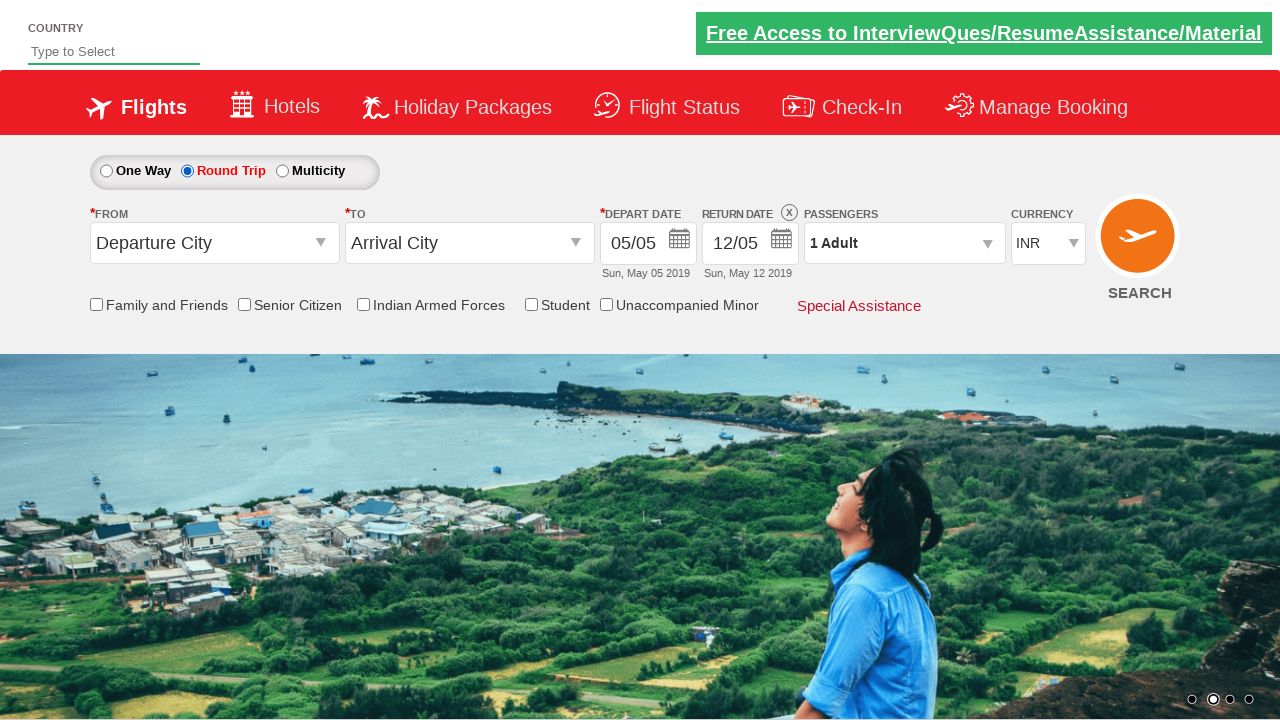

Opened departure city dropdown at (323, 244) on #ctl00_mainContent_ddl_originStation1_CTXTaction
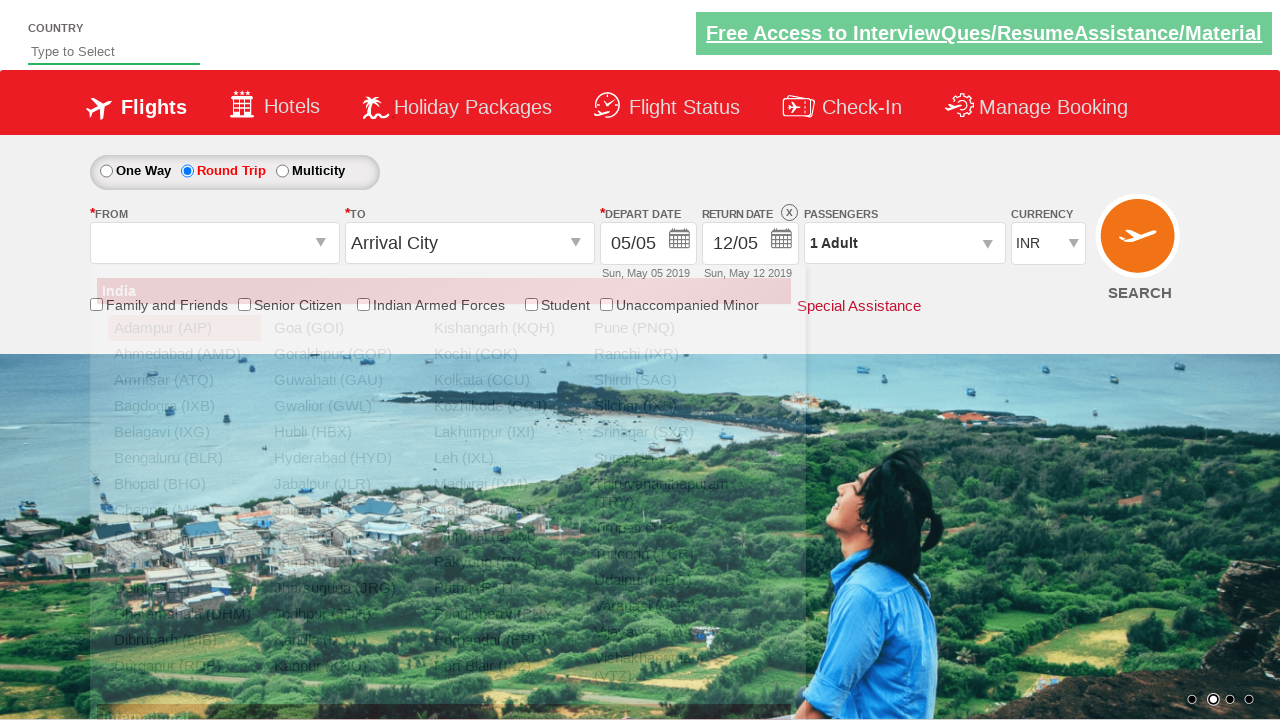

Selected Bengaluru as departure city at (184, 458) on xpath=//a[contains(text(),'Bengaluru (BLR)')]
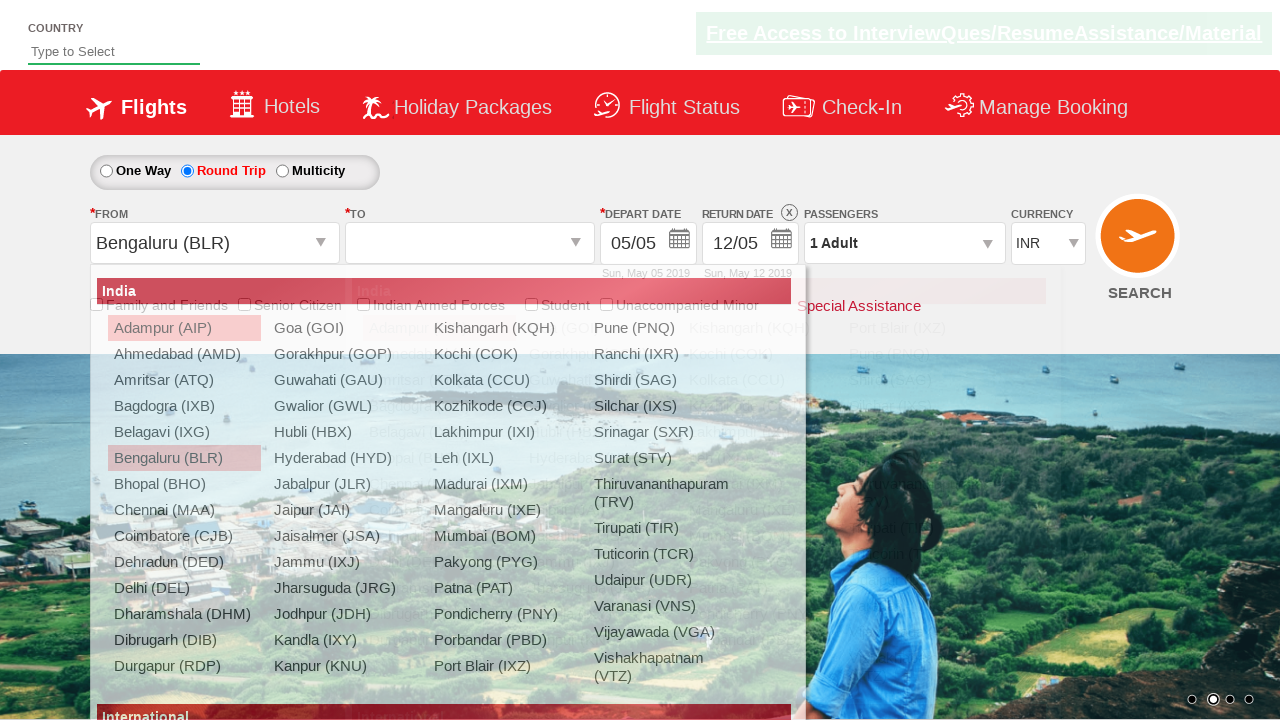

Selected Jaipur as arrival city at (599, 510) on (//a[@text='Jaipur (JAI)' and @value='JAI'])[2]
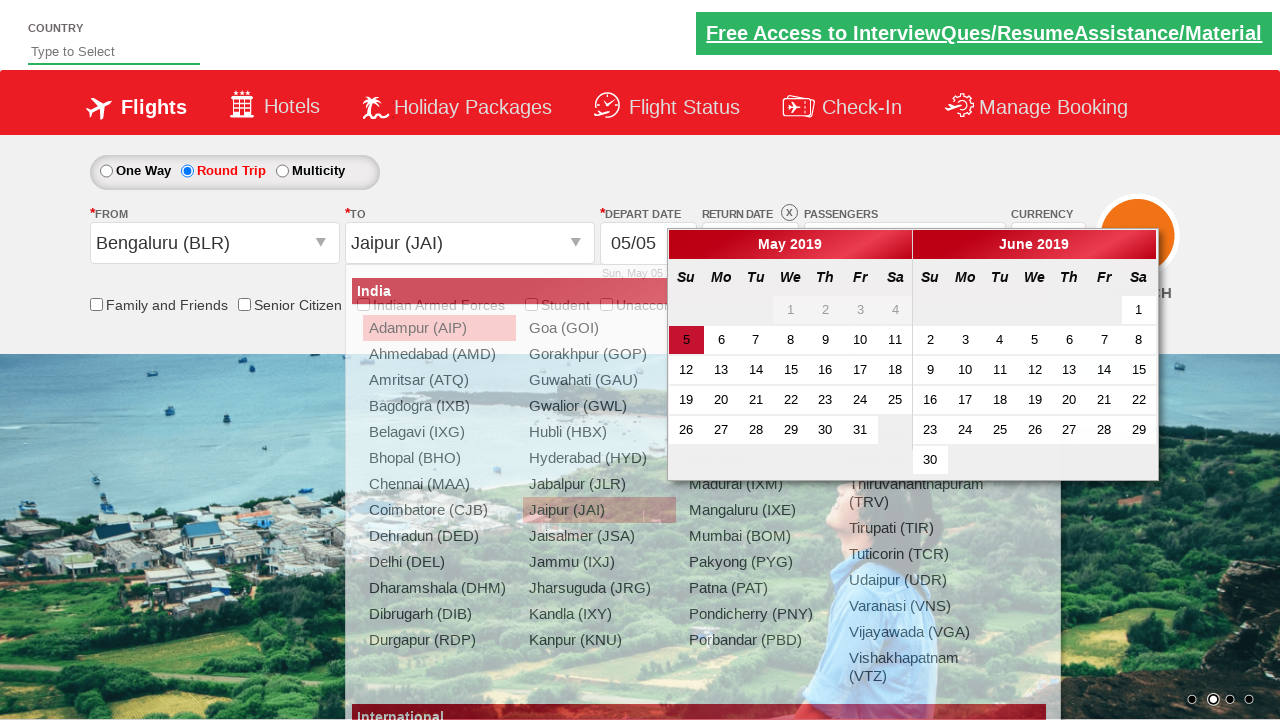

Selected 23rd as departure date at (825, 400) on (//a[contains(text(), '23')])[1]
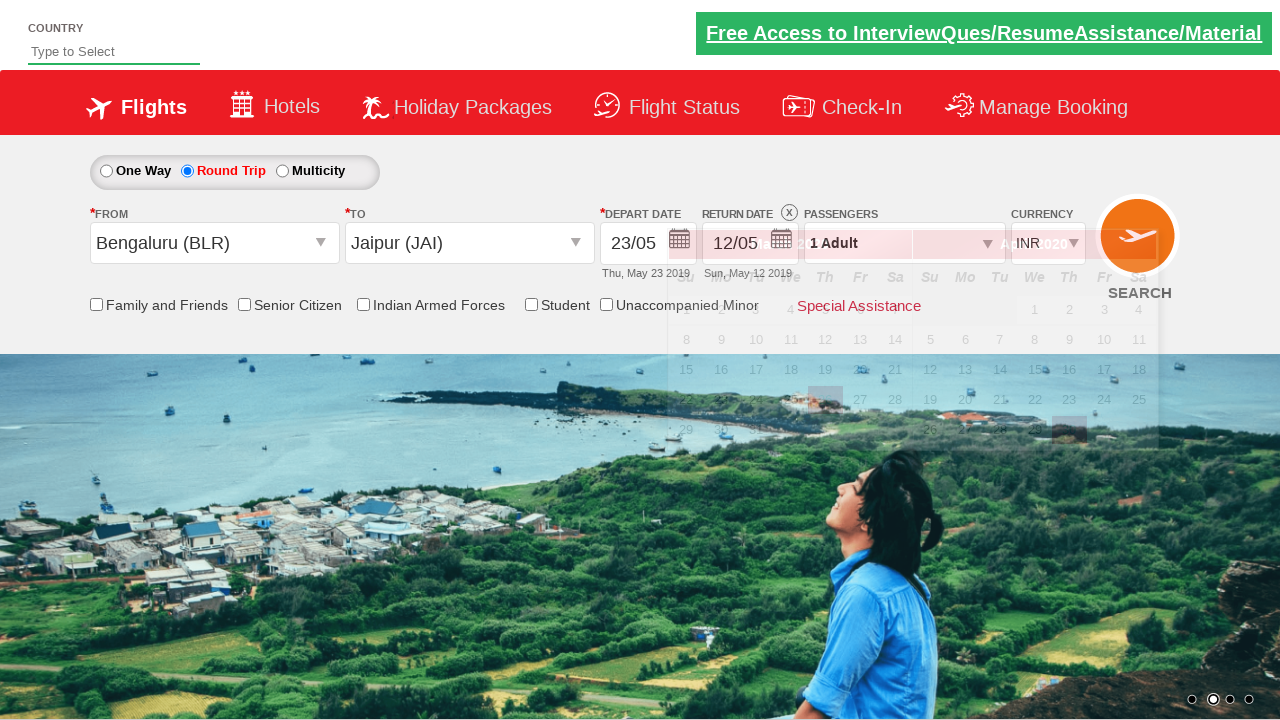

Opened return date picker at (750, 244) on #ctl00_mainContent_view_date2
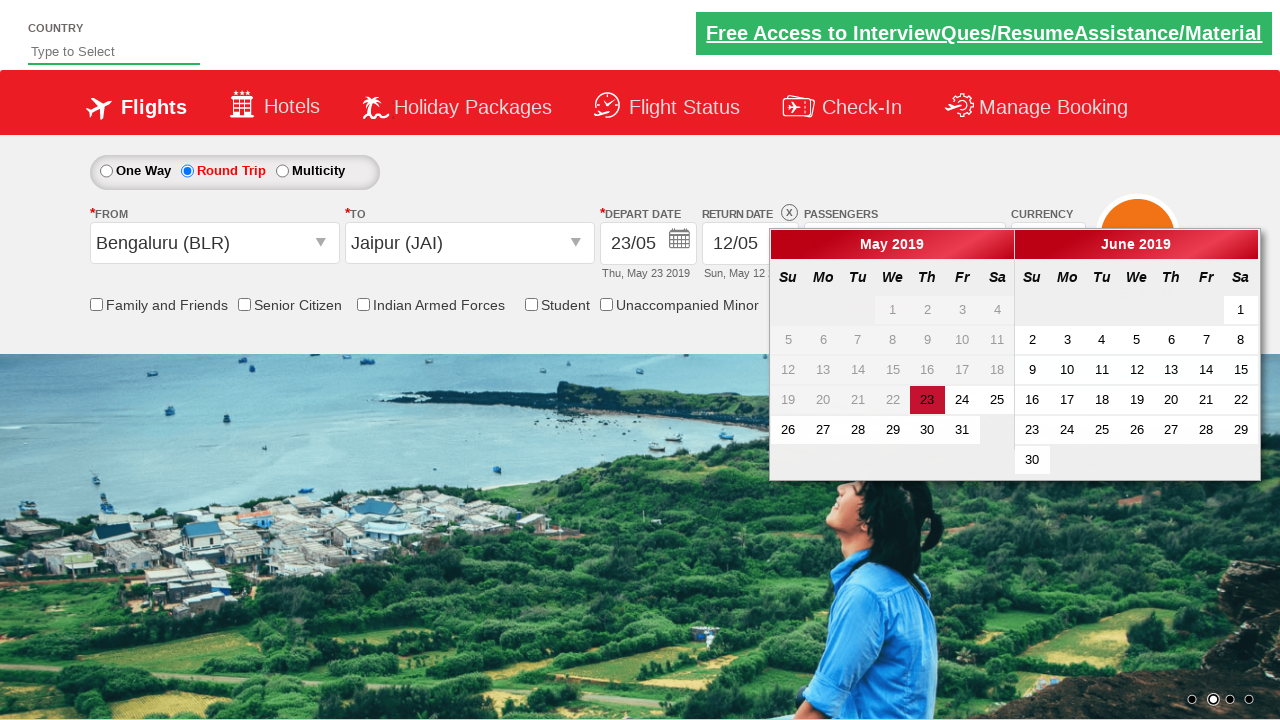

Selected 23rd as return date at (1032, 430) on (//a[contains(text(), '23')])[2]
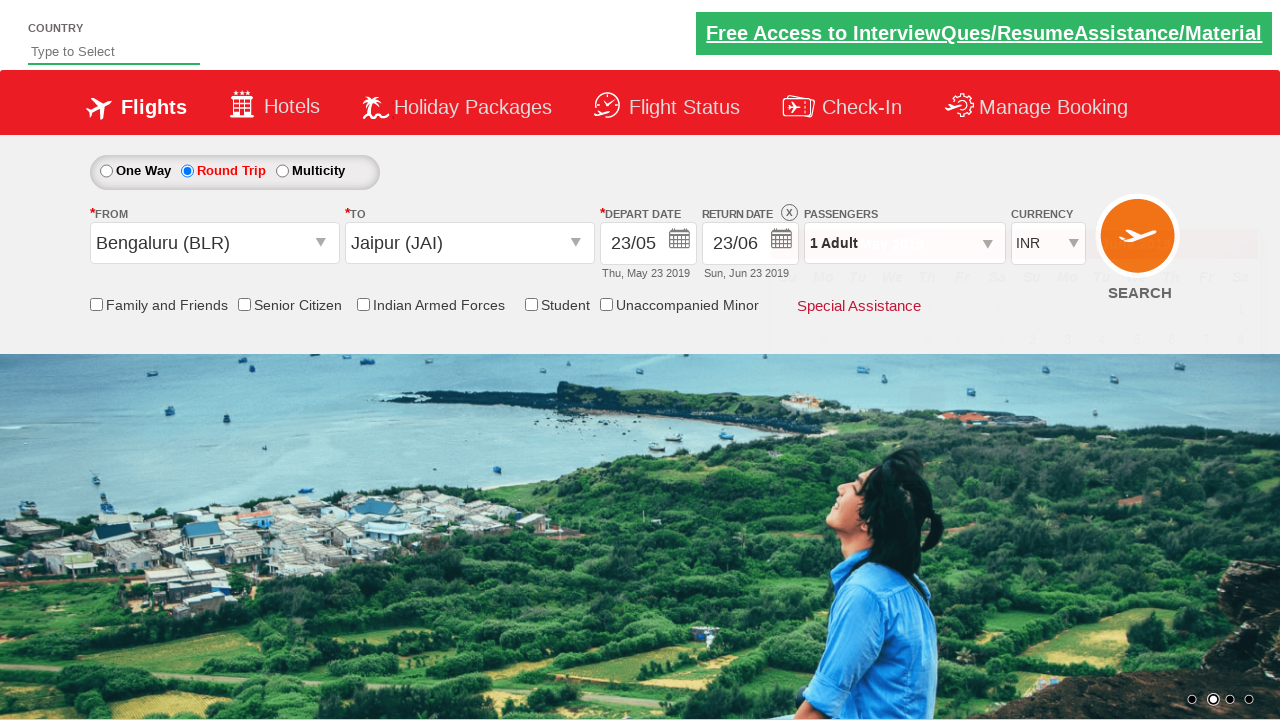

Opened passenger selection dropdown at (904, 243) on #divpaxinfo
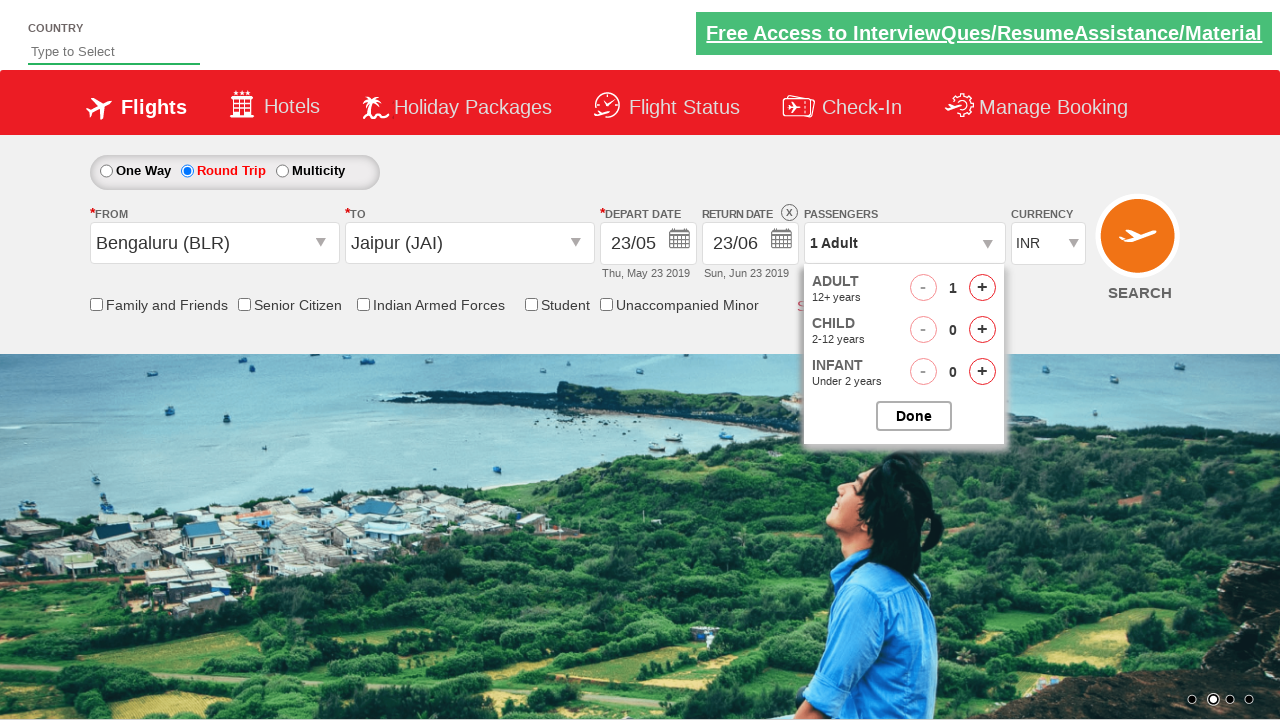

Incremented adult count (2 adults total) at (982, 288) on #hrefIncAdt
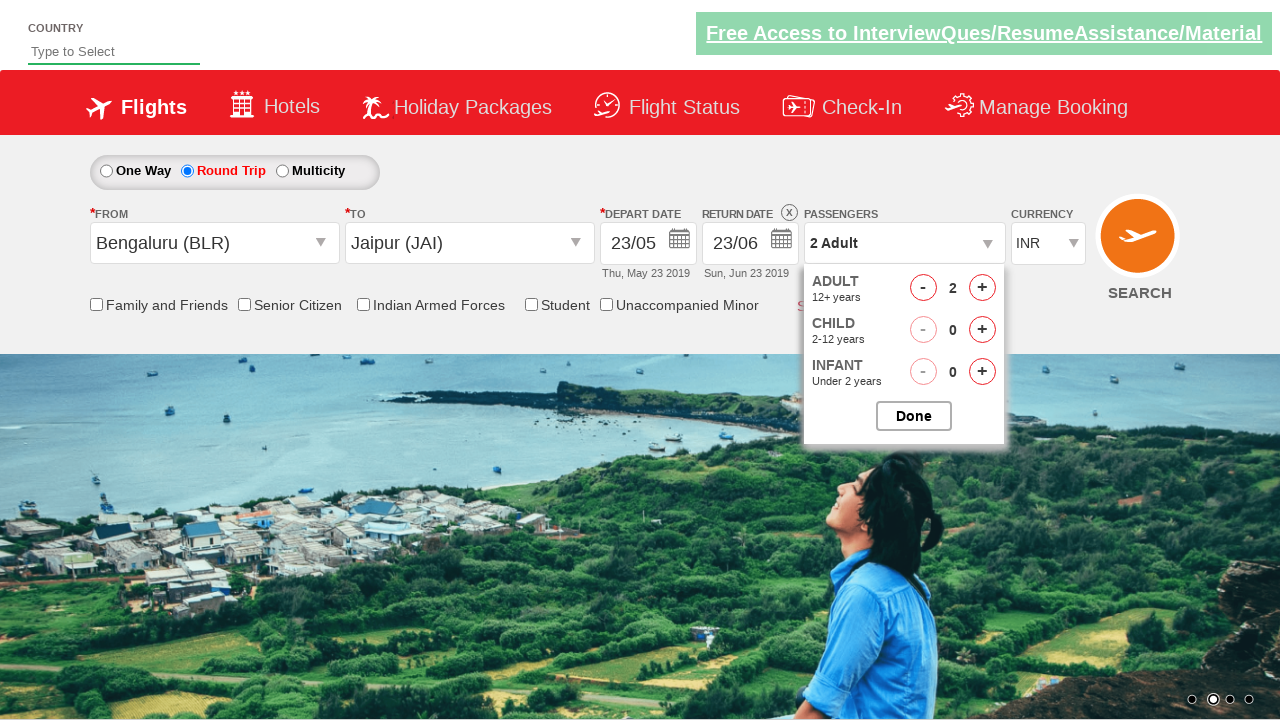

Incremented adult count (3 adults total) at (982, 288) on #hrefIncAdt
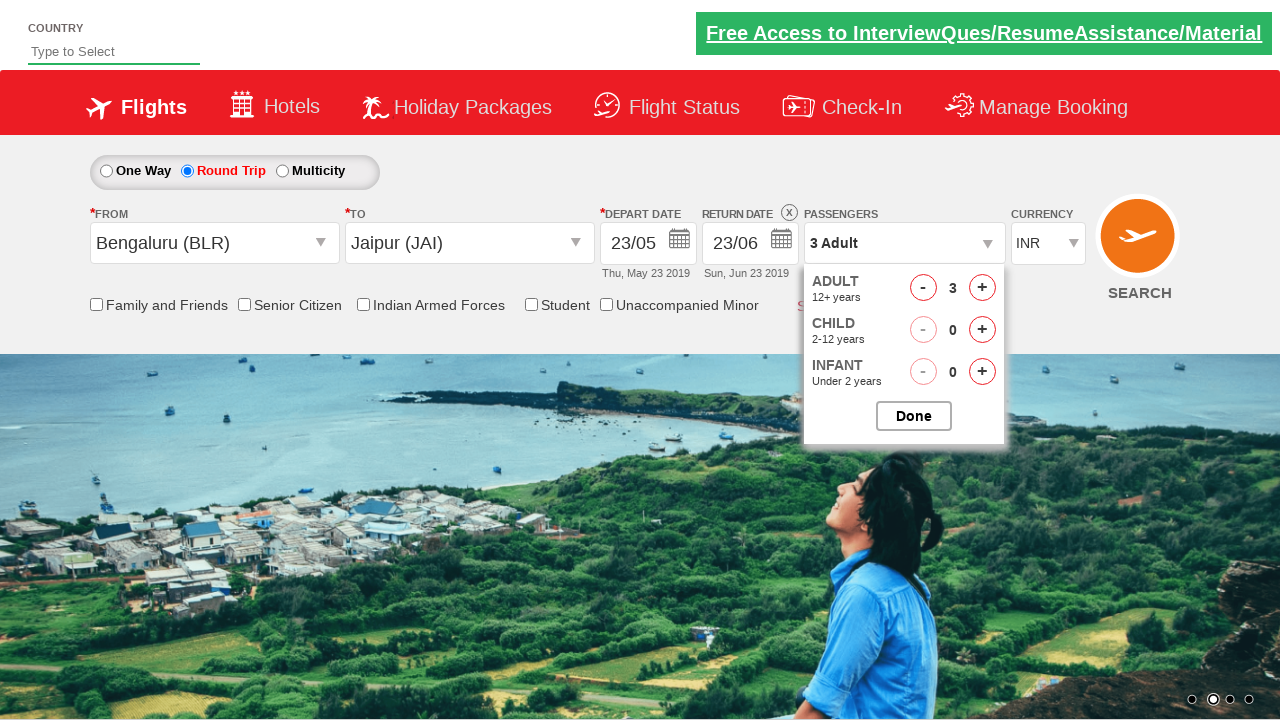

Incremented child count (1 child) at (982, 330) on #hrefIncChd
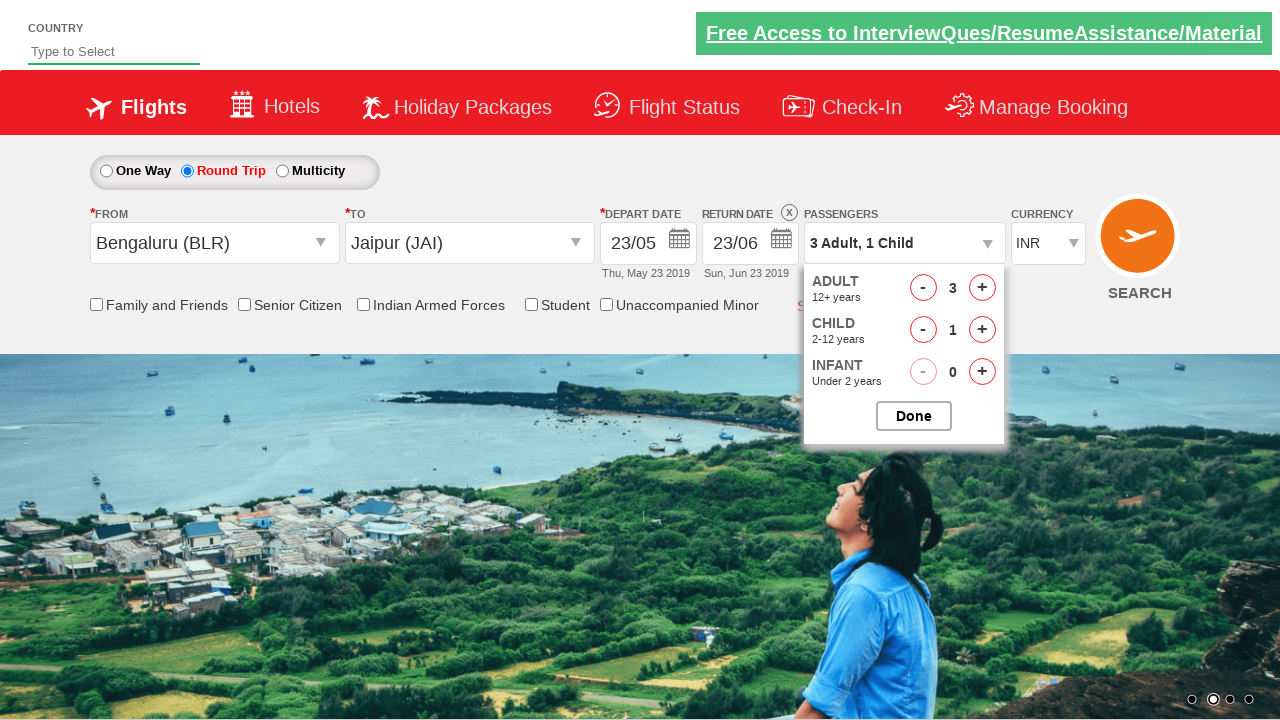

Incremented child count (2 children total) at (982, 330) on #hrefIncChd
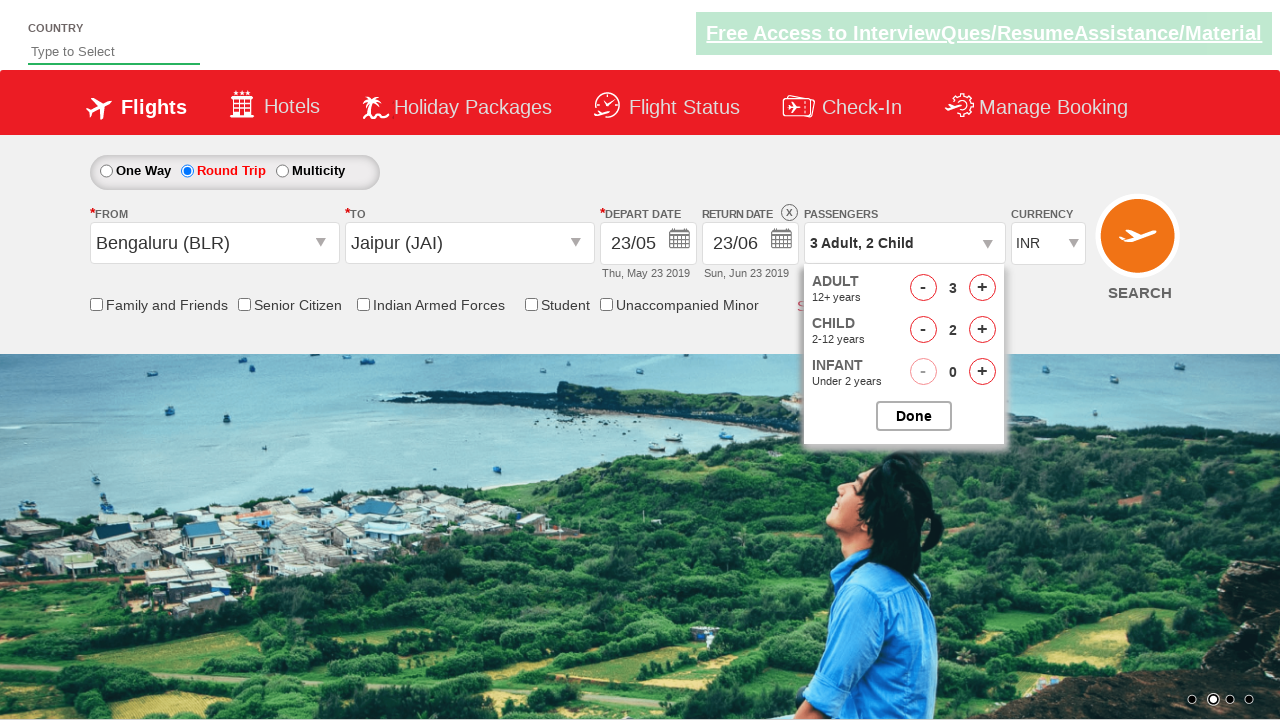

Closed passenger selection dropdown with 3 adults and 2 children at (914, 416) on #btnclosepaxoption
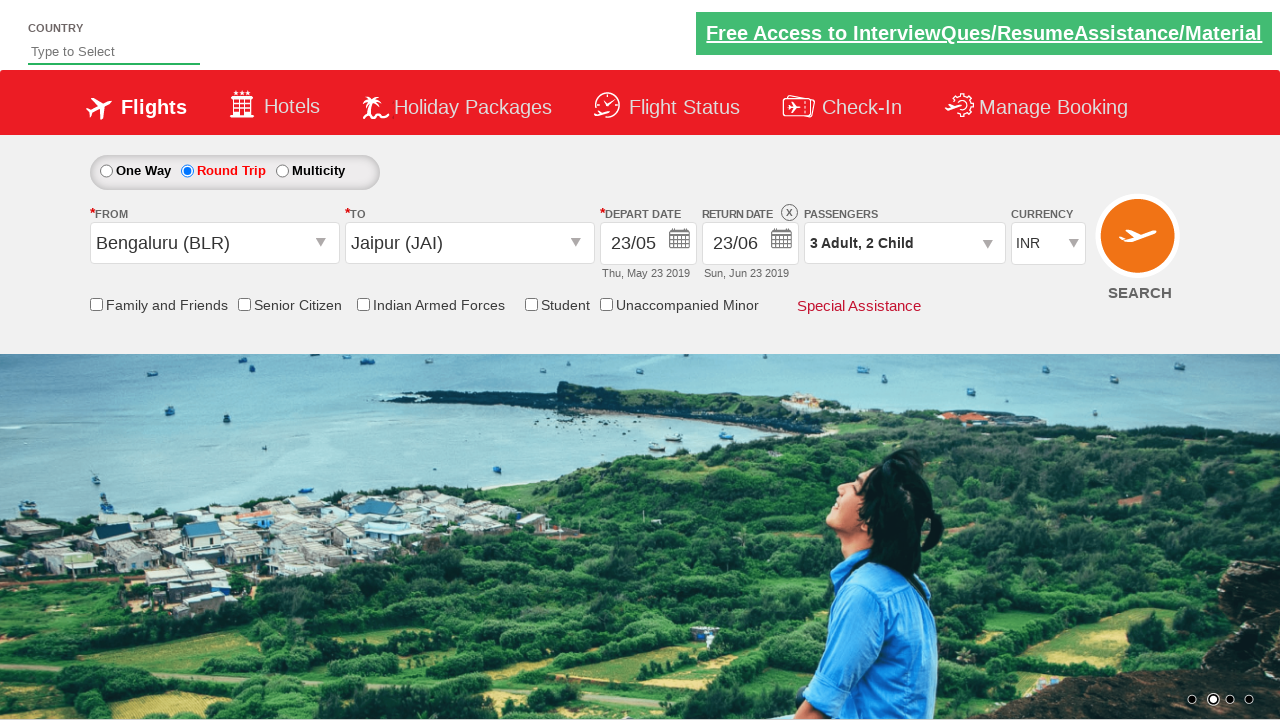

Selected USD as currency on #ctl00_mainContent_DropDownListCurrency
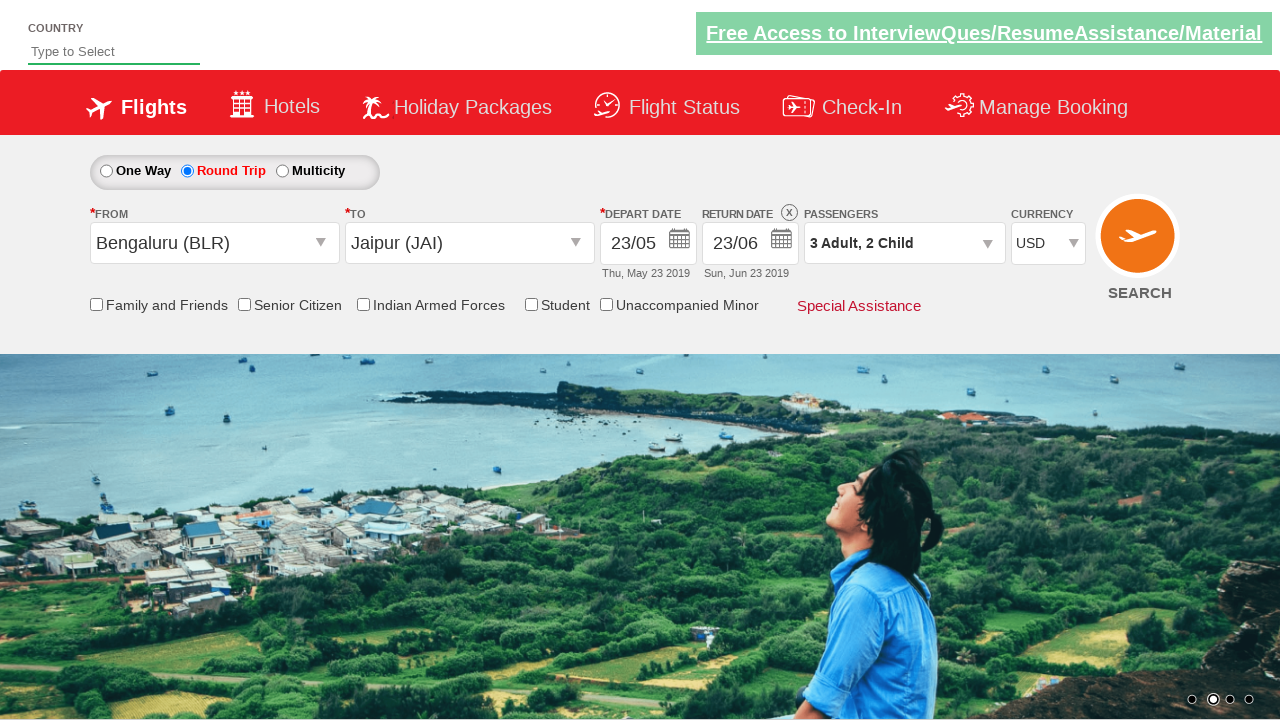

Clicked search button to find flights at (1140, 245) on #ctl00_mainContent_btn_FindFlights
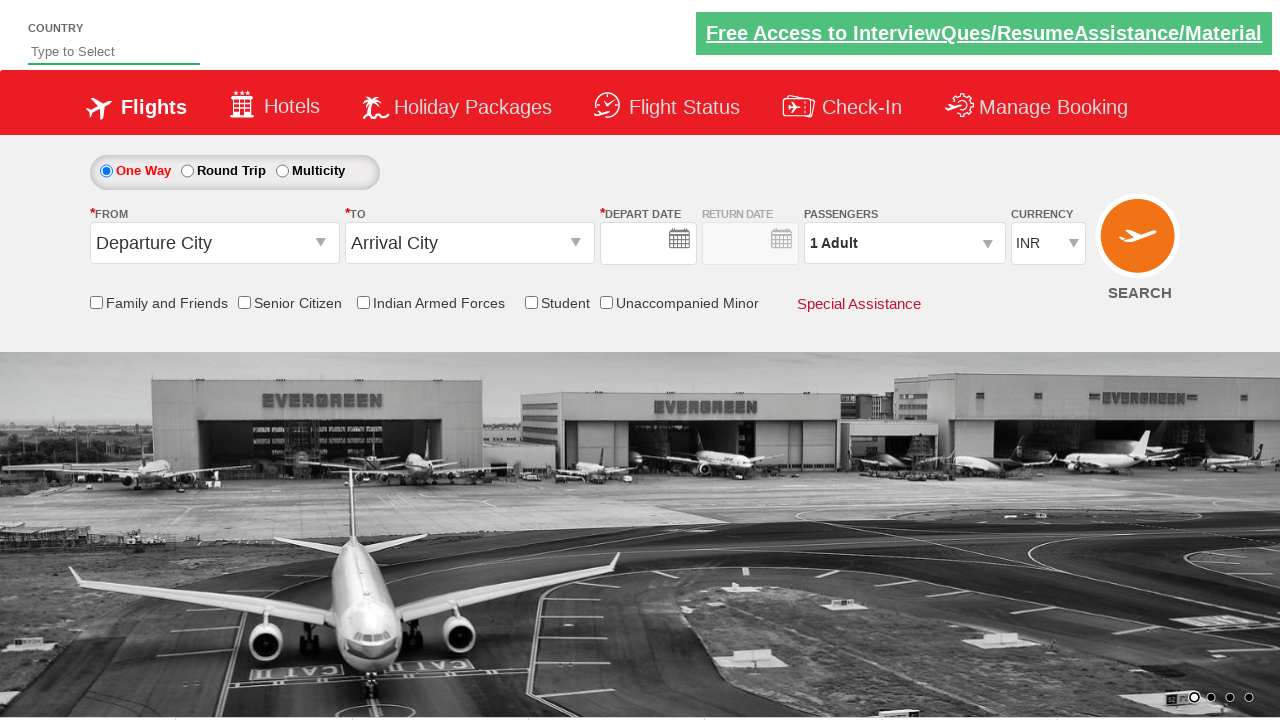

Flight search results loaded successfully
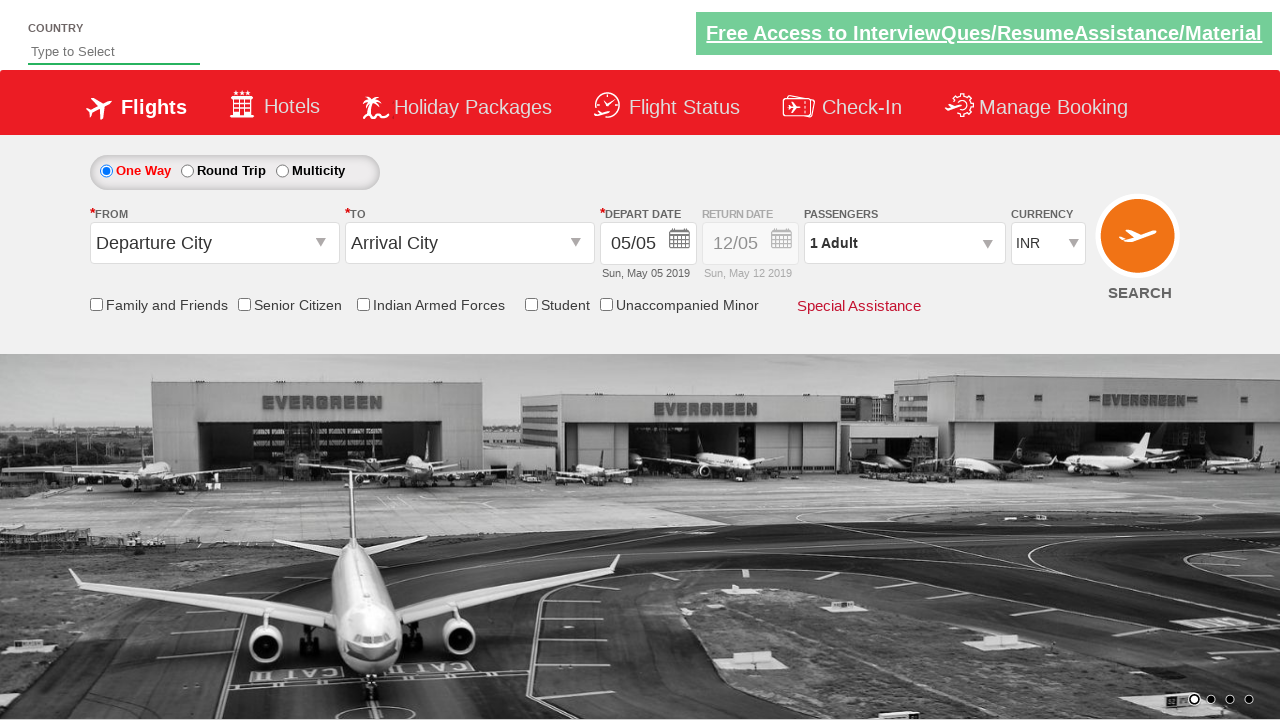

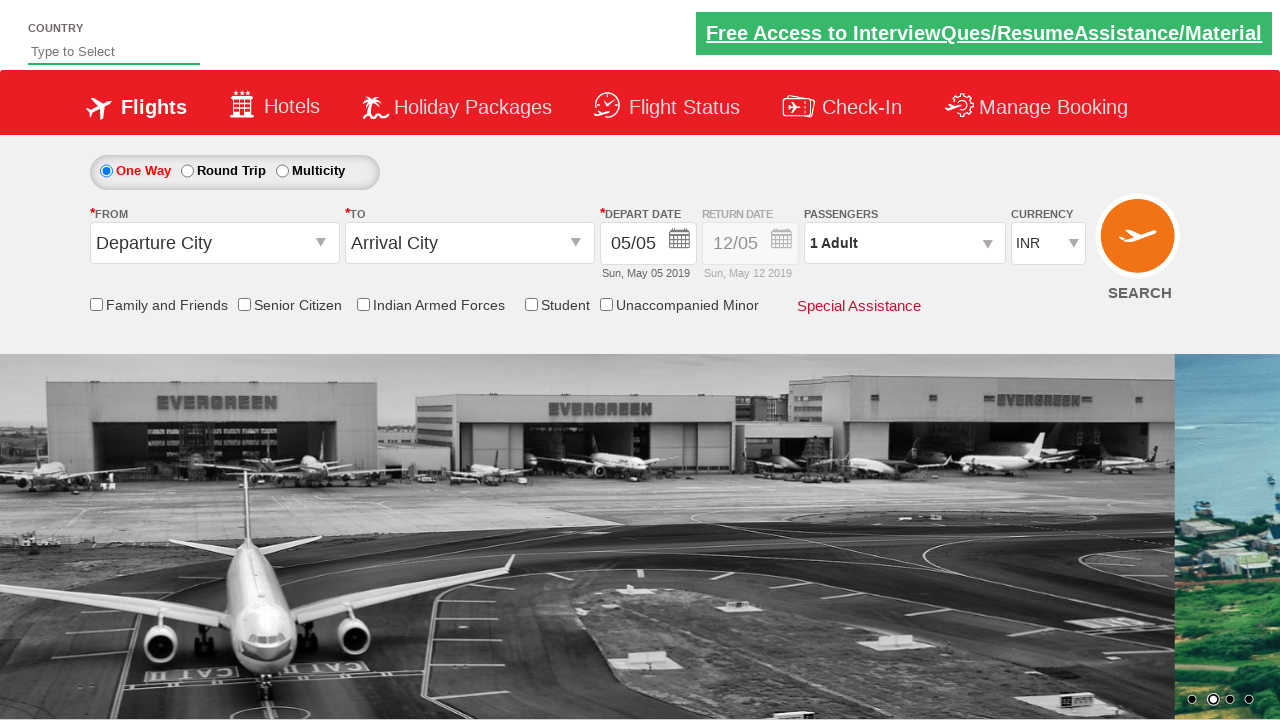